Tests opening a new browser window by clicking a link, switching to the new window to verify its content, closing it, and switching back to the main window to verify the original content remains.

Starting URL: http://the-internet.herokuapp.com/windows

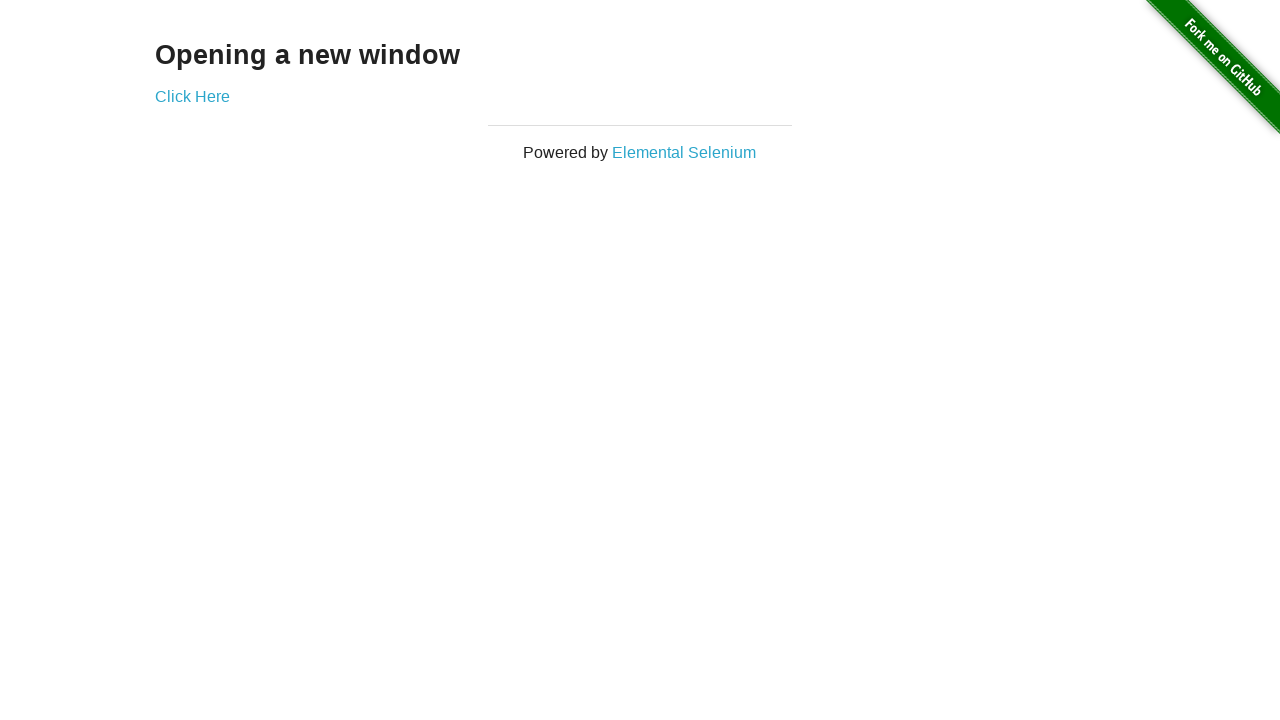

Clicked 'Click Here' link to open new window at (192, 96) on text=Click Here
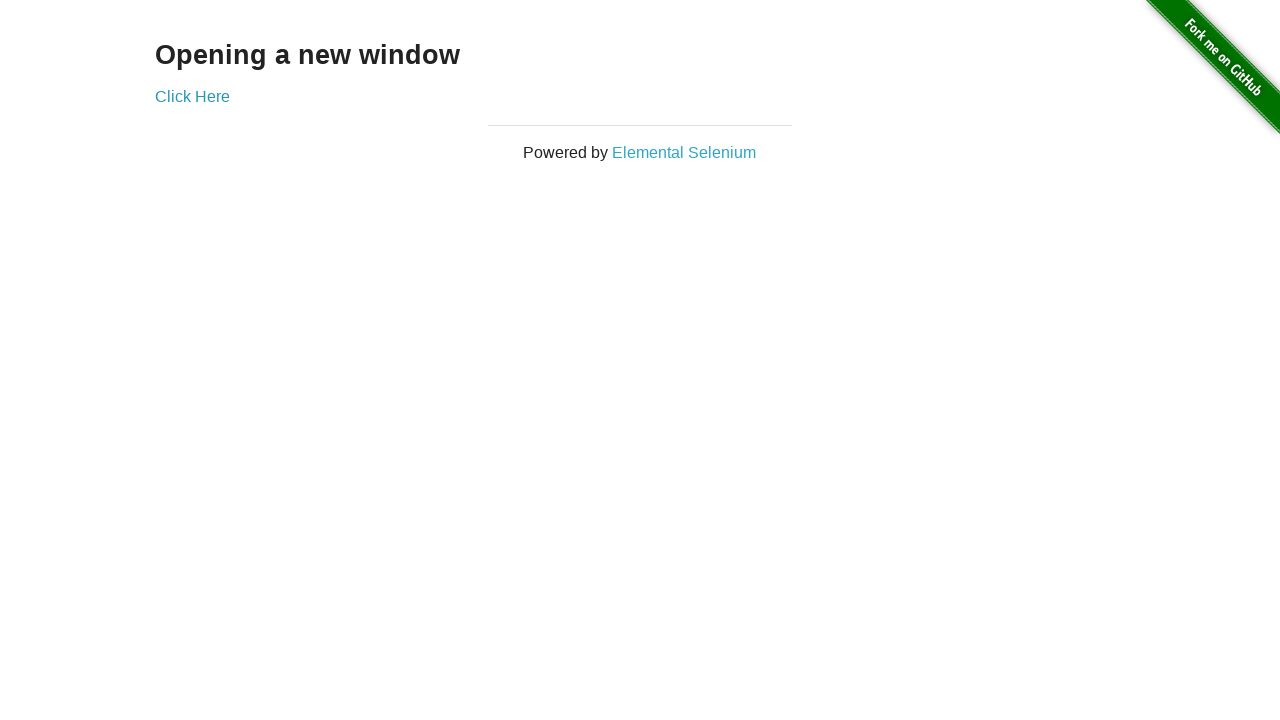

New window opened and reference obtained
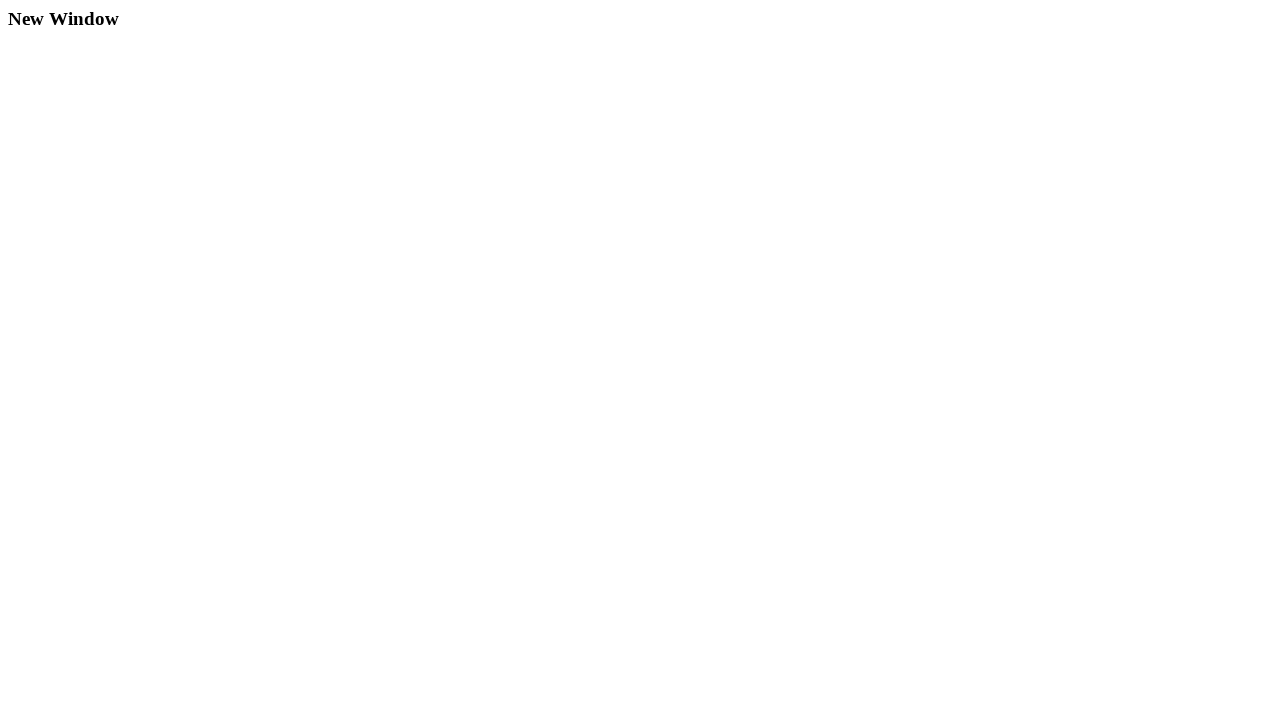

New window page load state completed
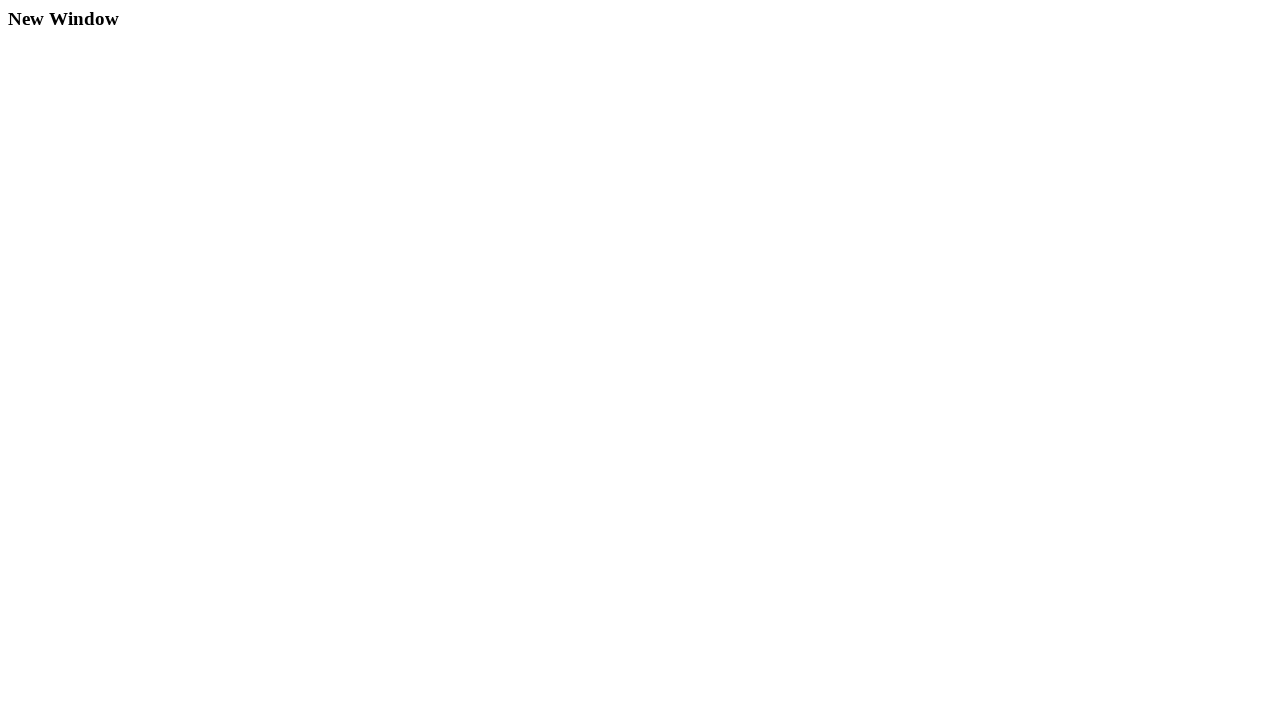

Verified new window heading displays 'New Window'
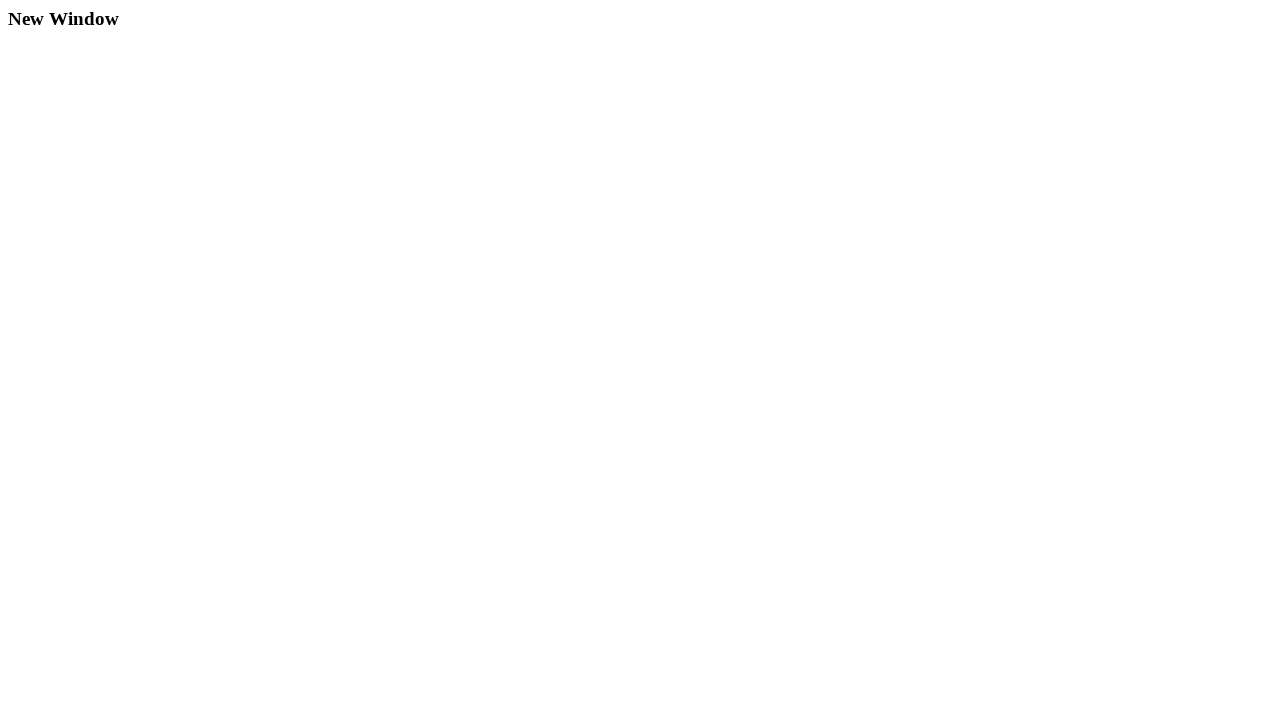

Closed new window
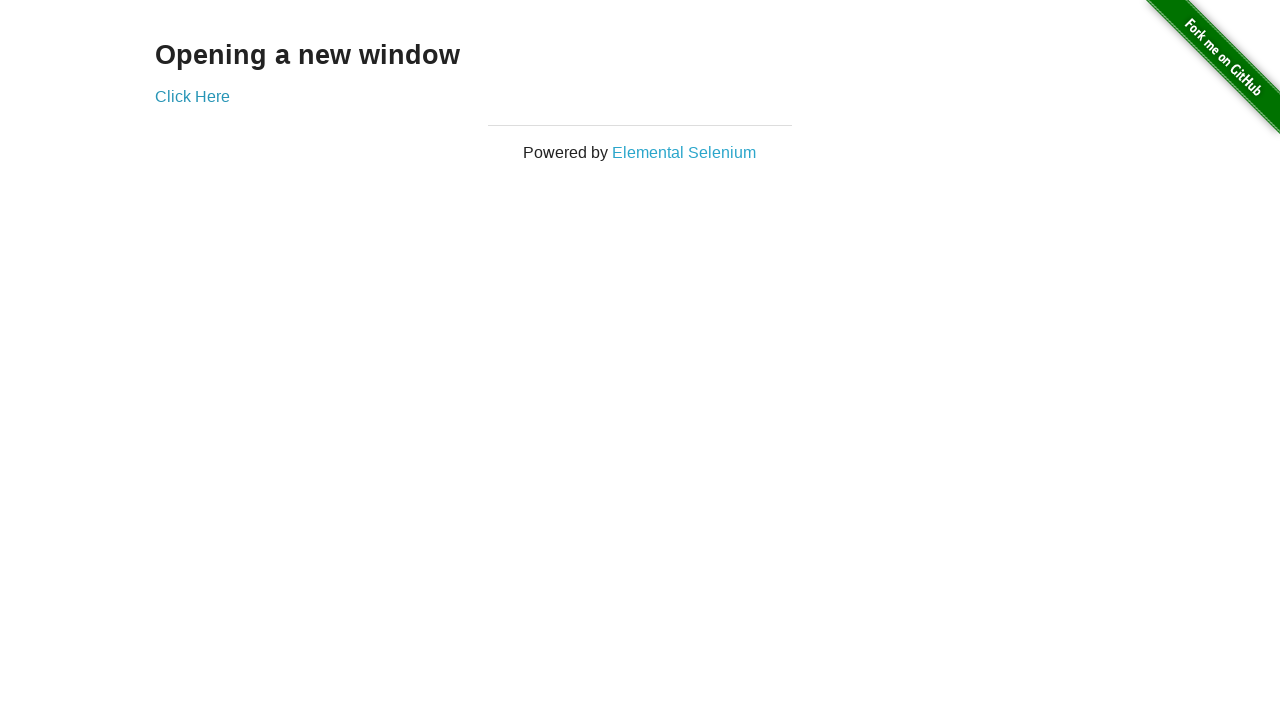

Verified main window heading still displays 'Opening a new window'
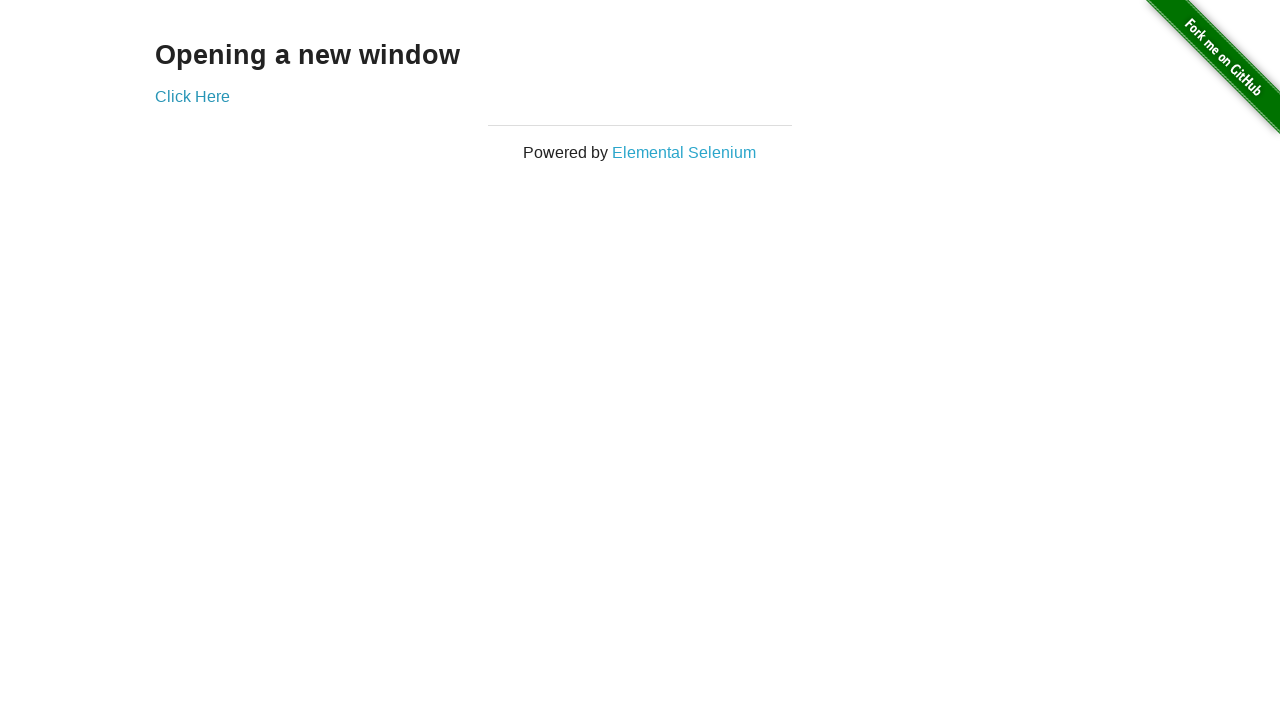

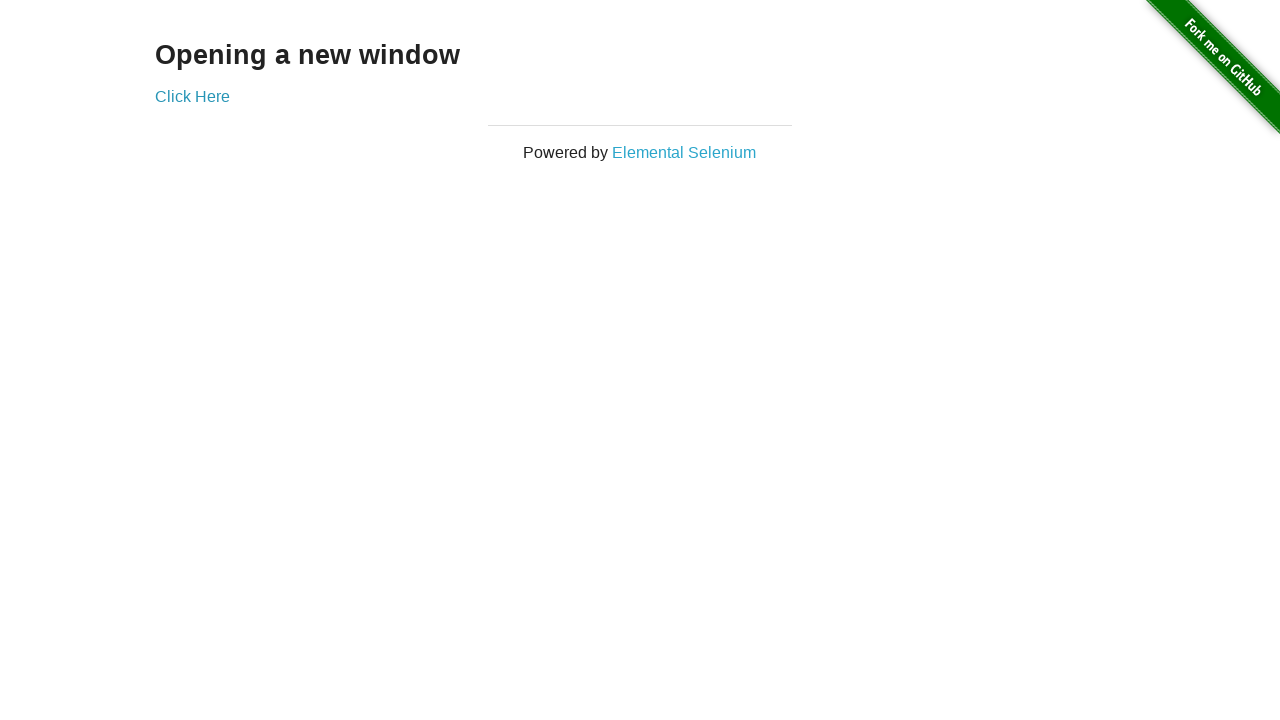